Tests JavaScript alert handling by triggering an alert on W3Schools try-it editor and accepting it

Starting URL: https://www.w3schools.com/jsref/tryit.asp?filename=tryjsref_alert

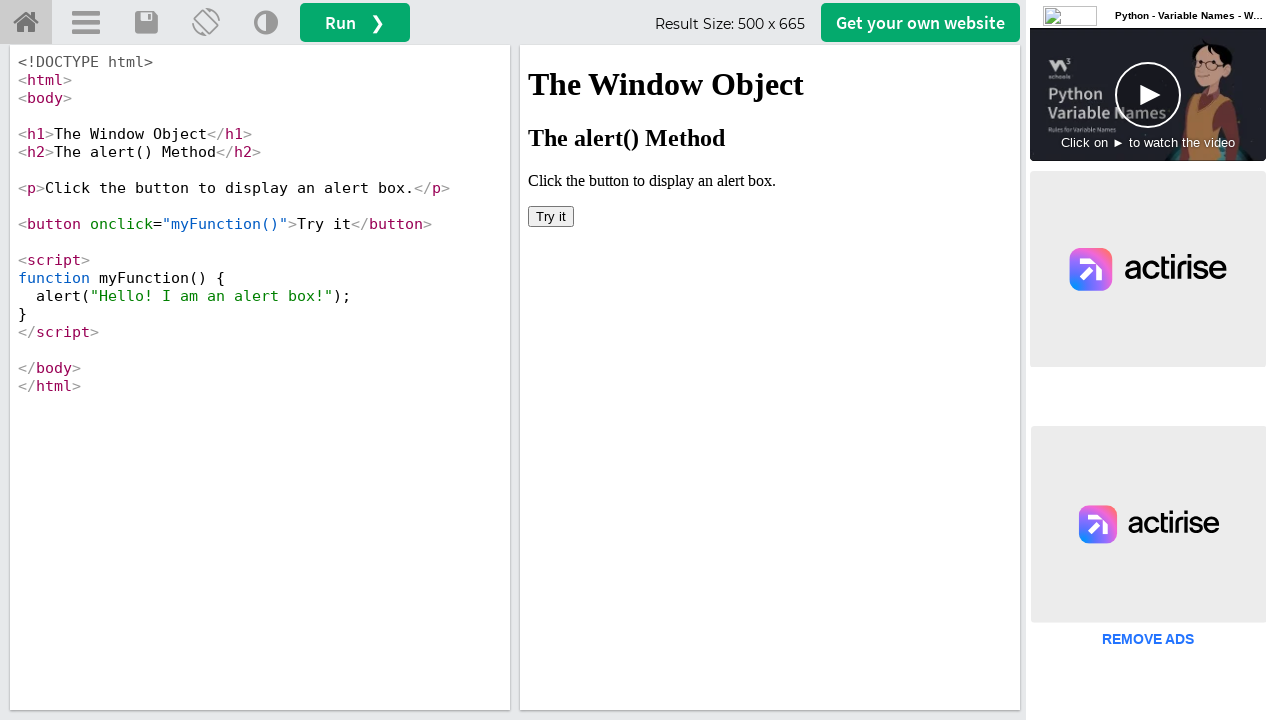

Located iframe with id 'iframeResult' containing the demo
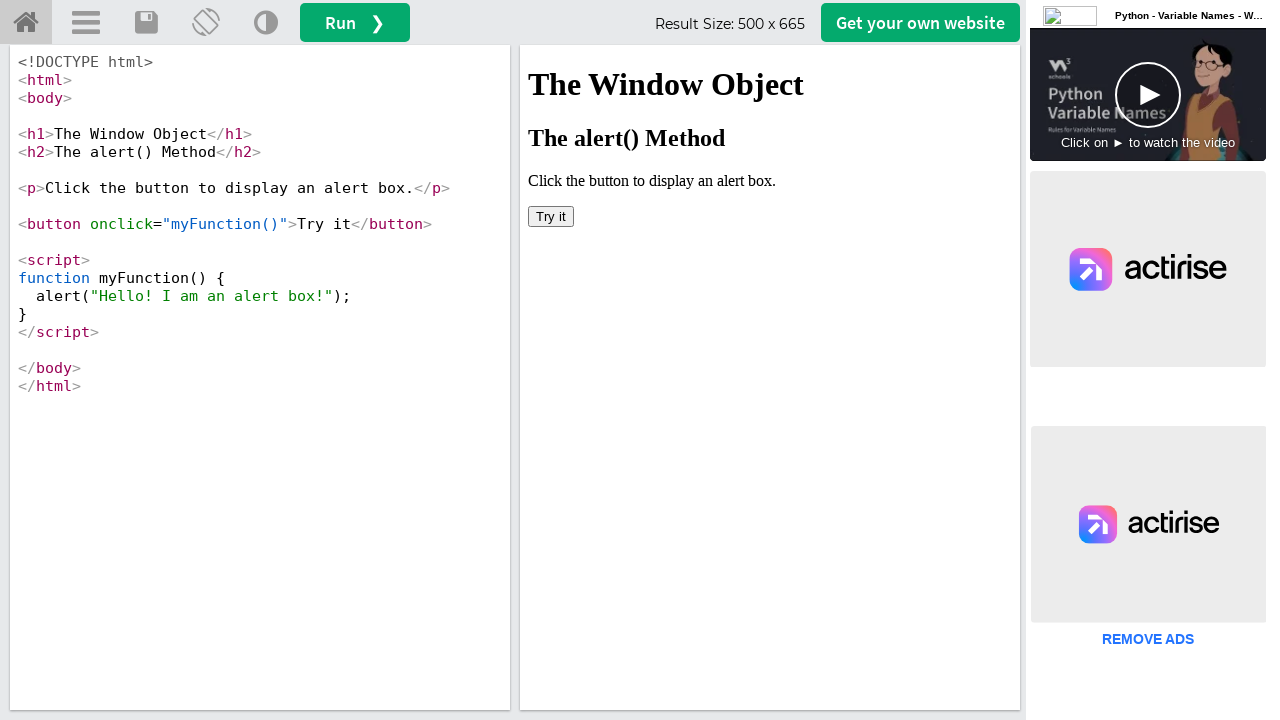

Clicked 'Try it' button to trigger JavaScript alert at (551, 216) on iframe#iframeResult >> internal:control=enter-frame >> button:has-text('Try it')
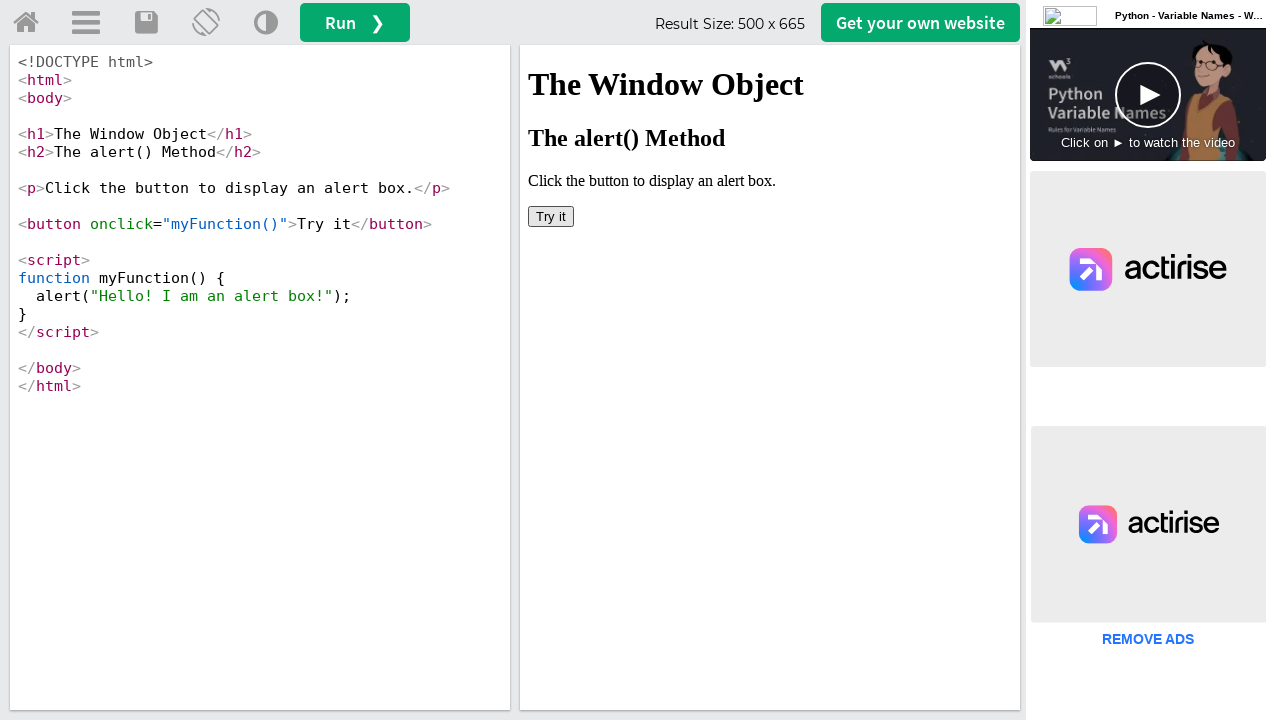

Set up dialog handler to automatically accept alerts
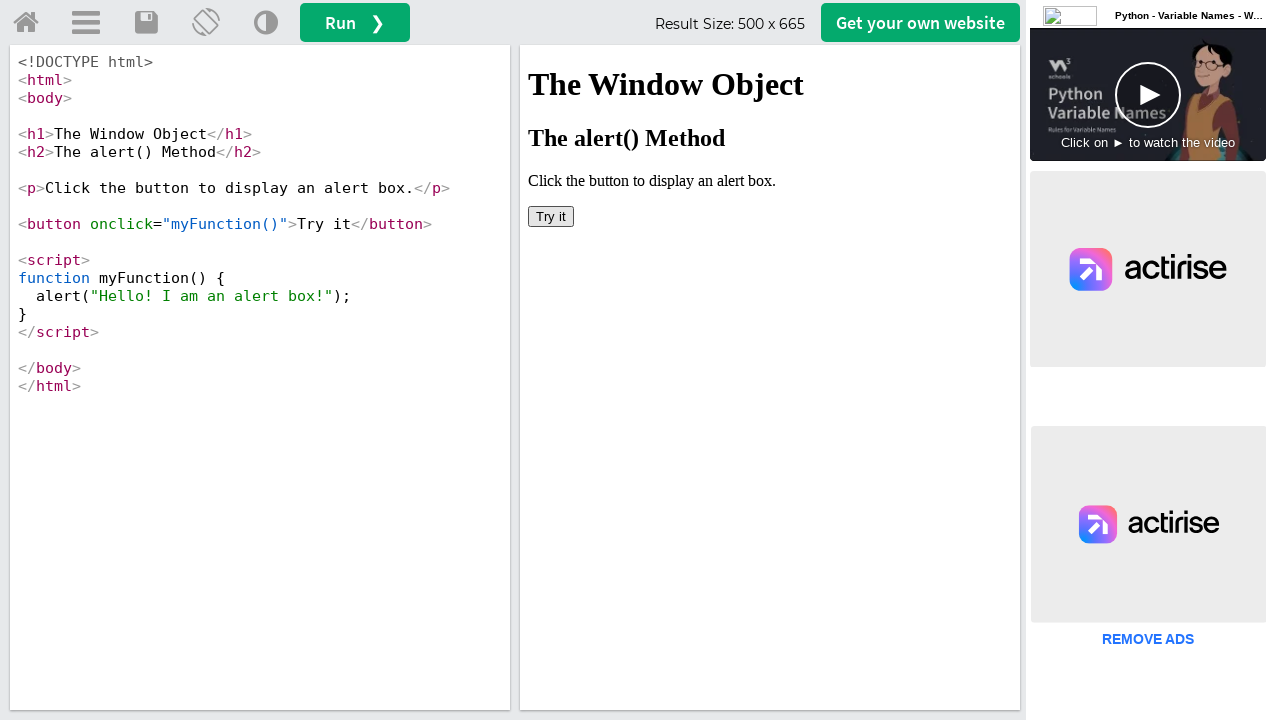

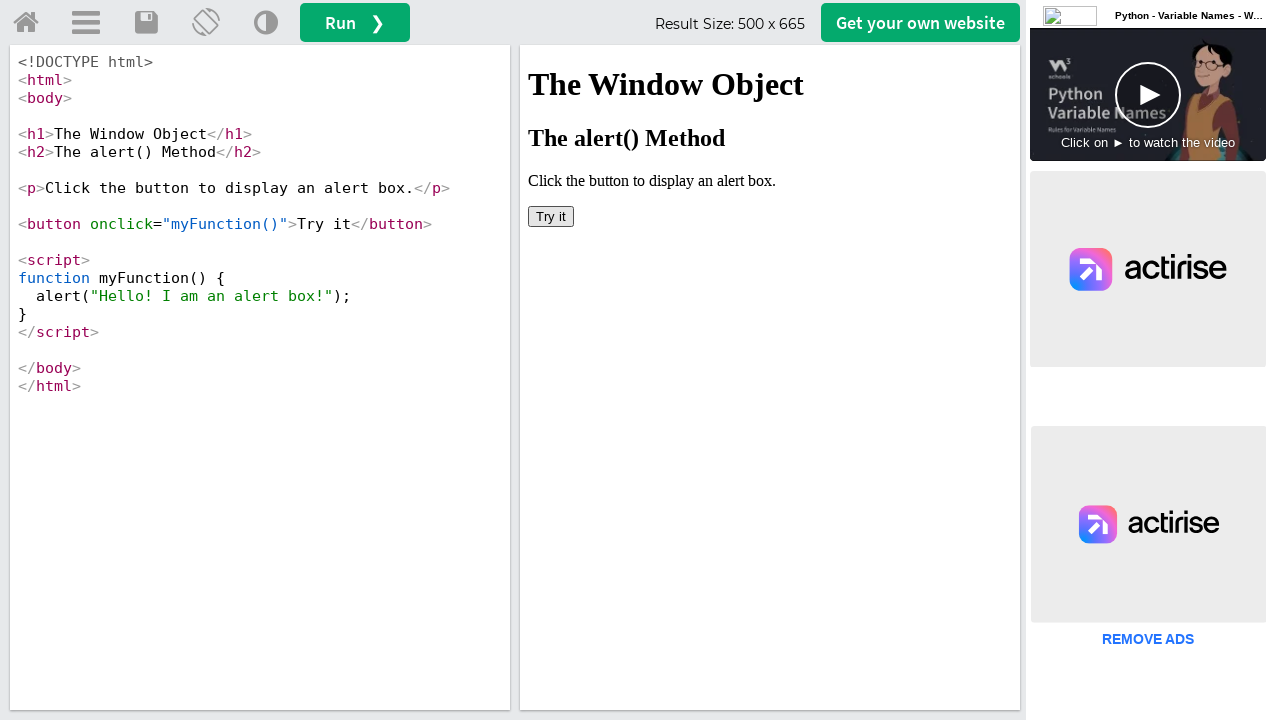